Tests selecting multiple non-consecutive elements using Ctrl/Cmd key modifier

Starting URL: https://automationfc.github.io/jquery-selectable/

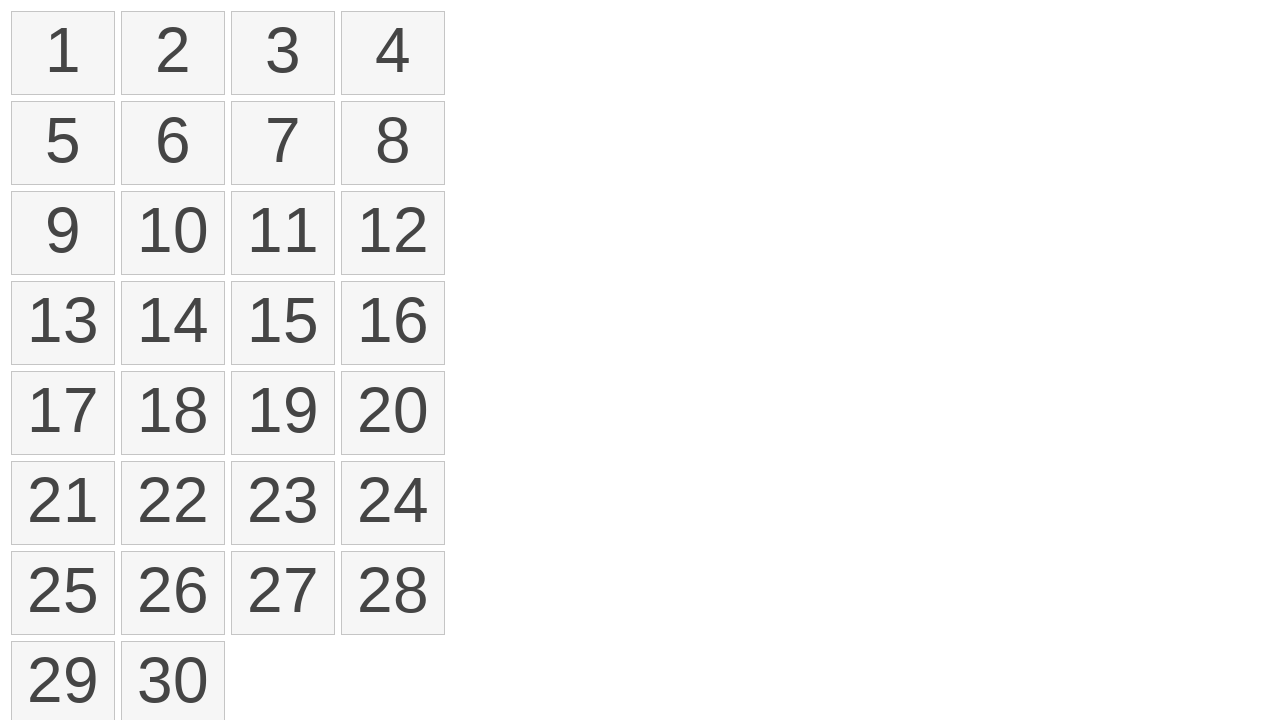

Clicked first item (index 0) with Ctrl/Cmd modifier at (63, 53) on ol#selectable>li >> nth=0
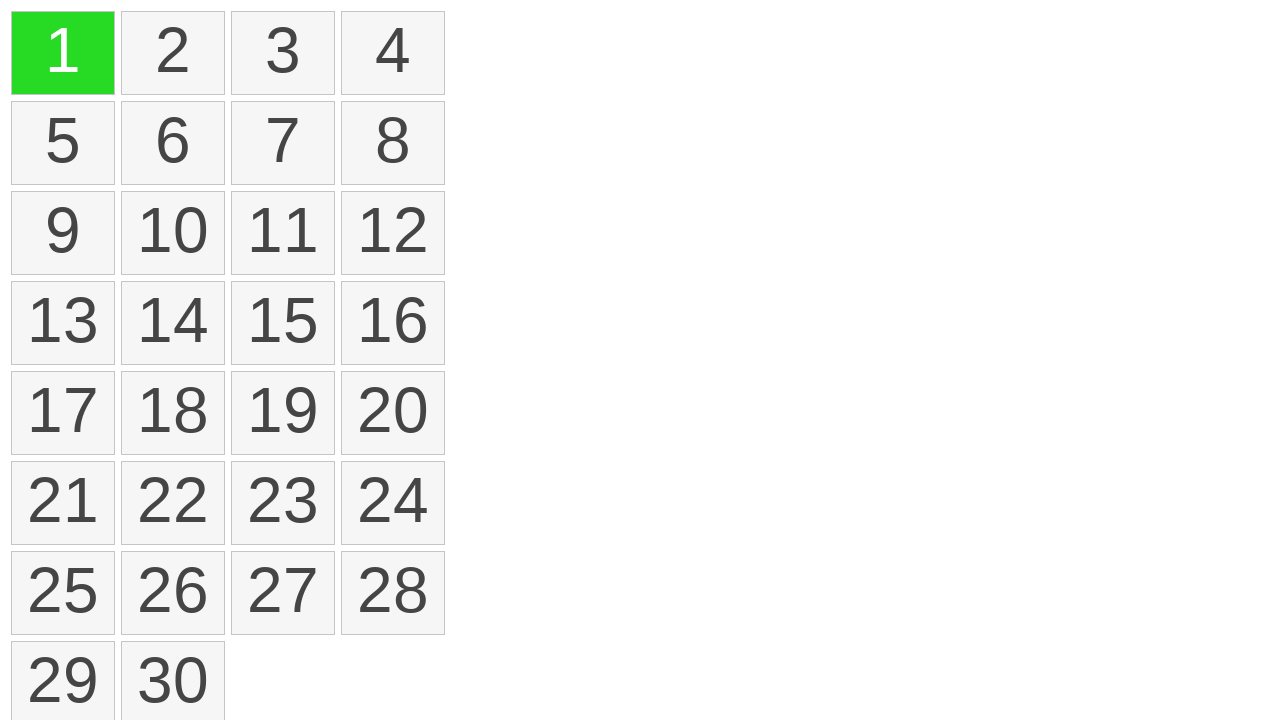

Clicked fourth item (index 3) with Ctrl/Cmd modifier at (393, 53) on ol#selectable>li >> nth=3
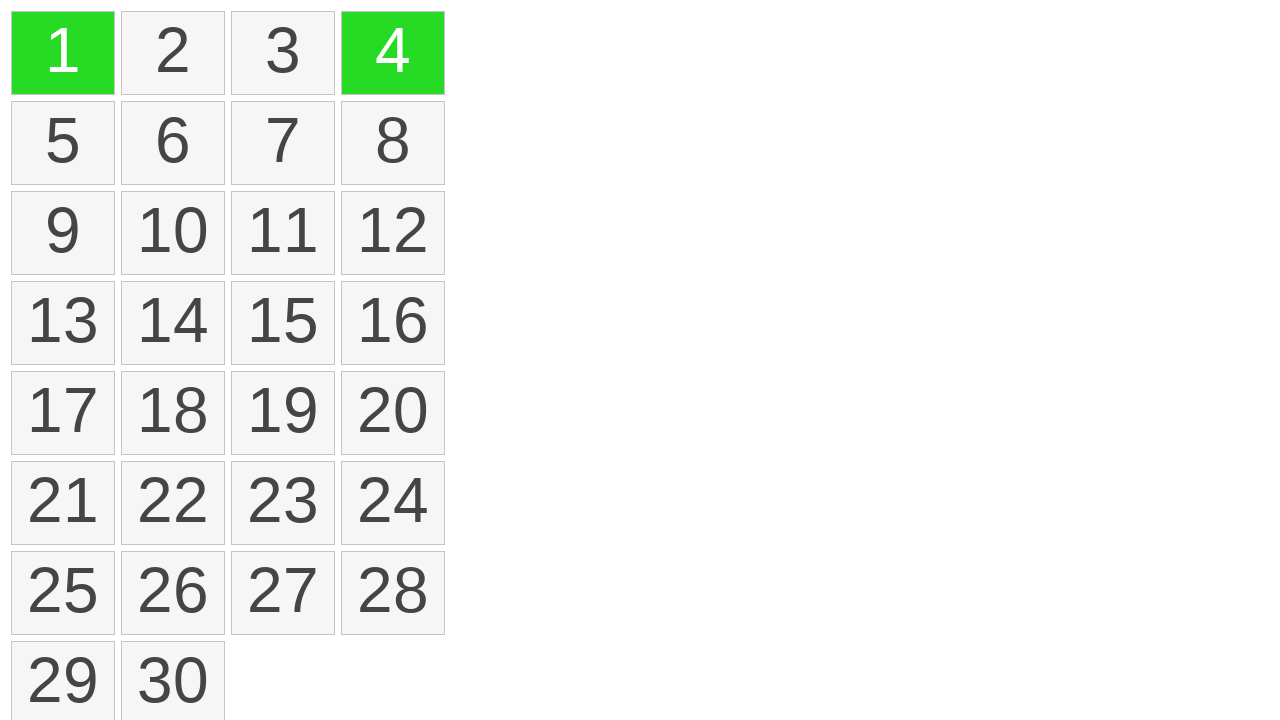

Clicked eighth item (index 7) with Ctrl/Cmd modifier at (393, 143) on ol#selectable>li >> nth=7
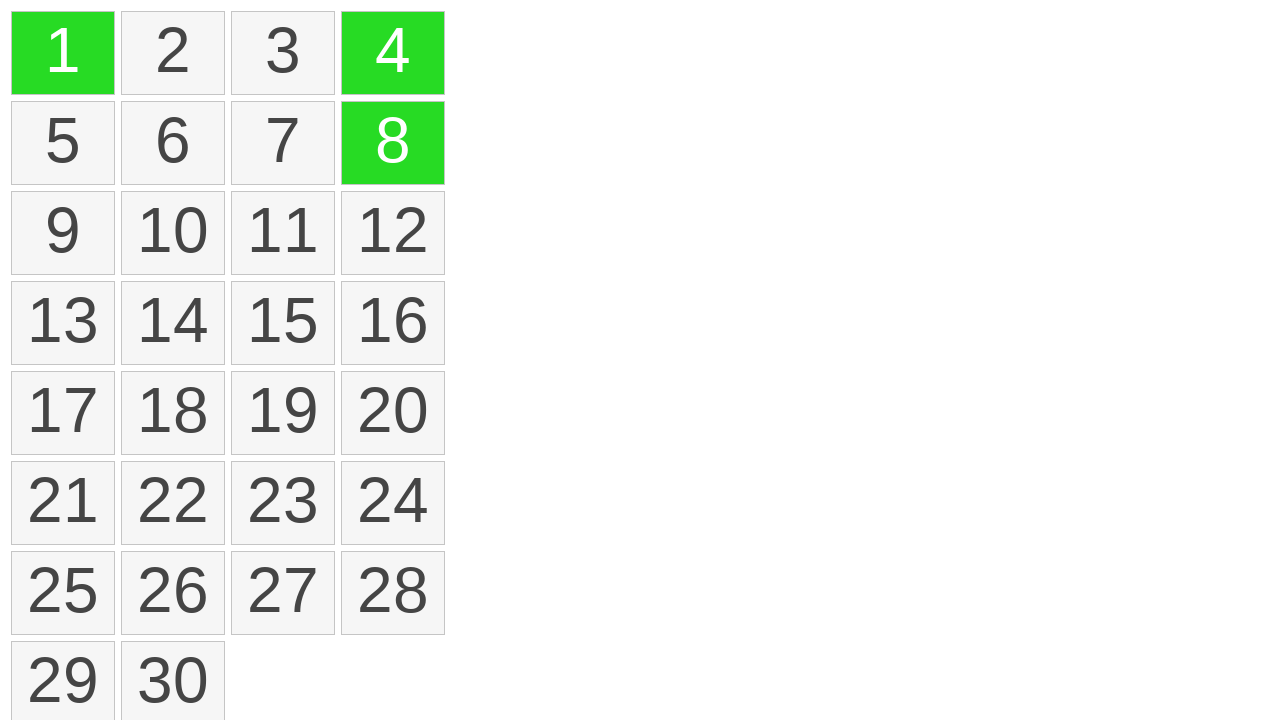

Clicked tenth item (index 9) with Ctrl/Cmd modifier at (173, 233) on ol#selectable>li >> nth=9
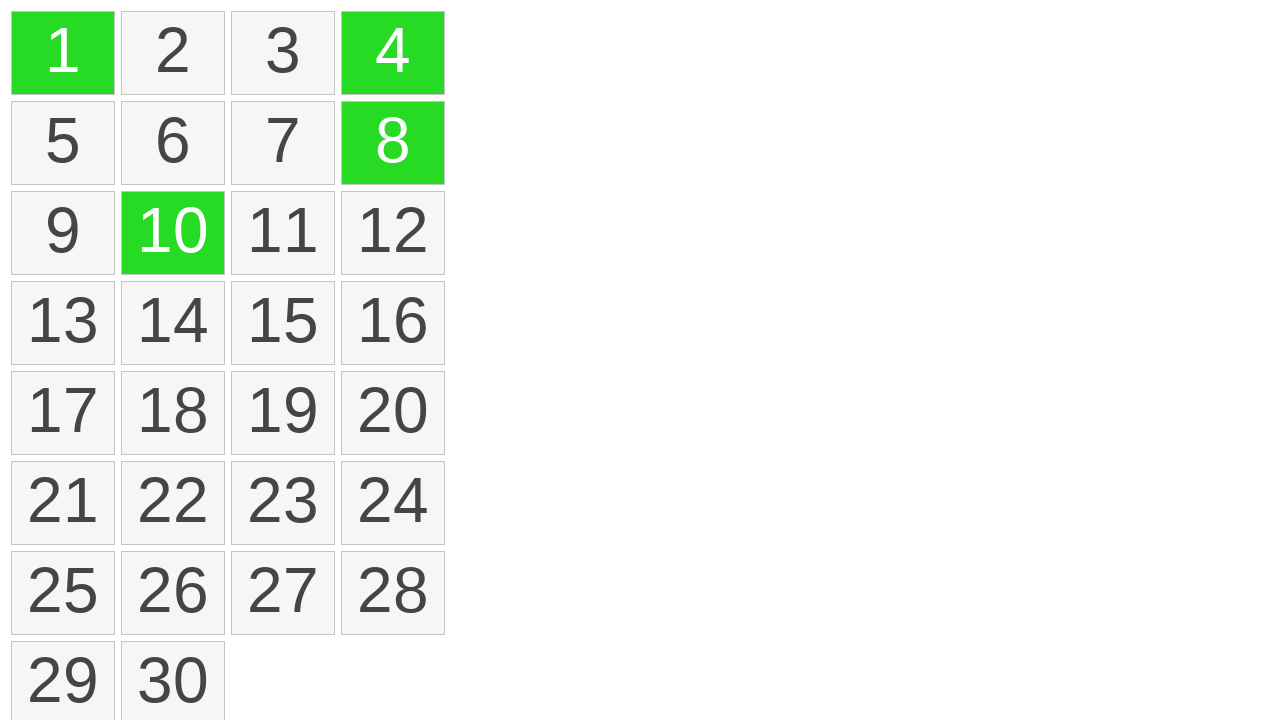

Clicked fifteenth item (index 14) with Ctrl/Cmd modifier at (283, 323) on ol#selectable>li >> nth=14
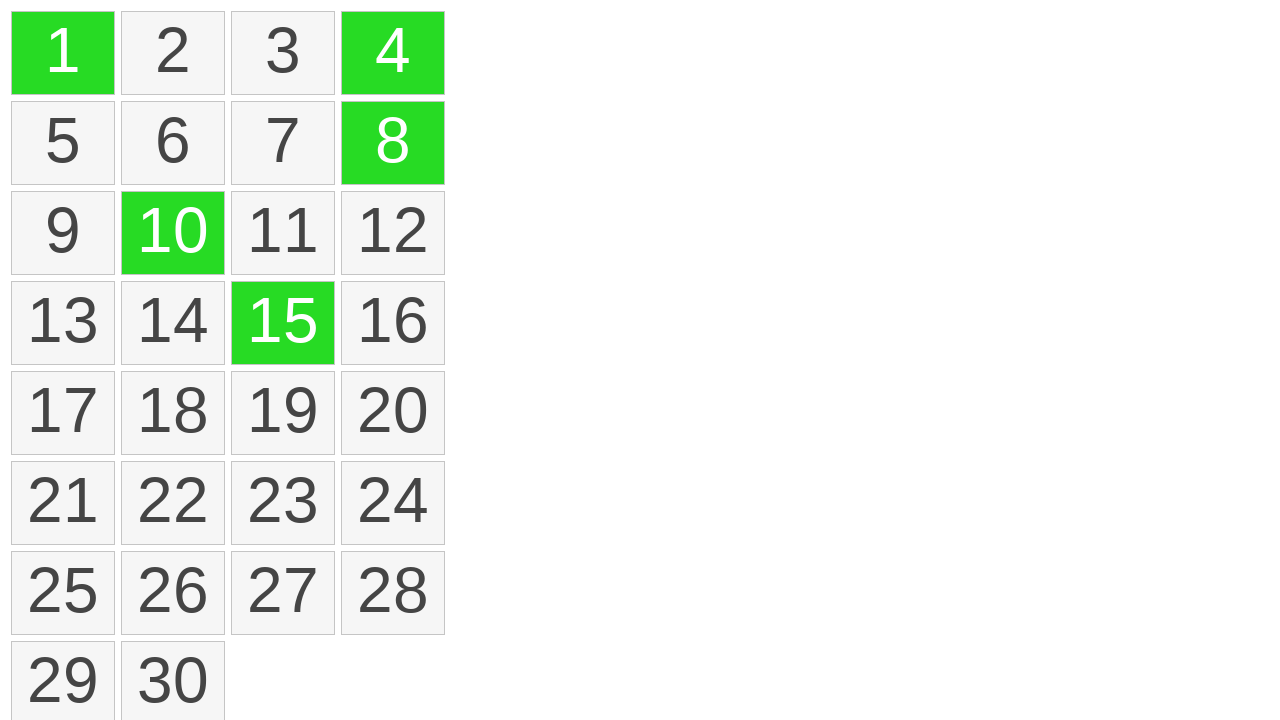

Located all selected items with ui-selected class
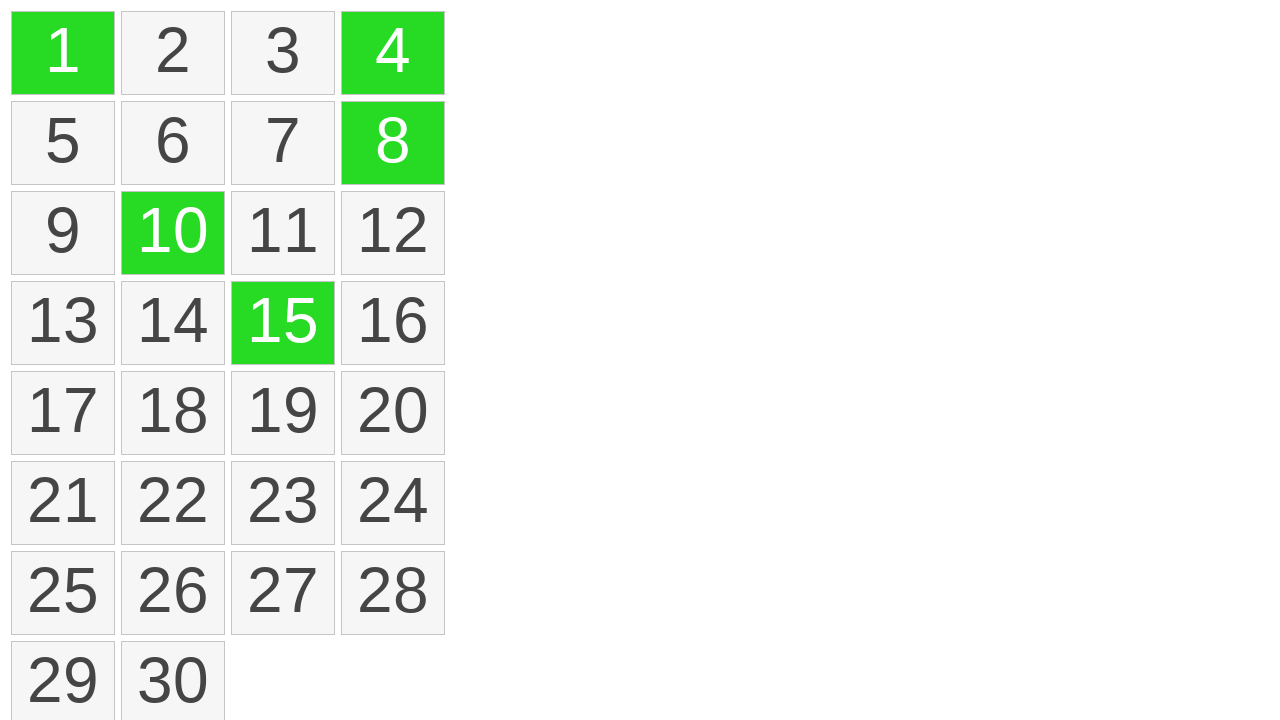

Verified that exactly 5 items are selected
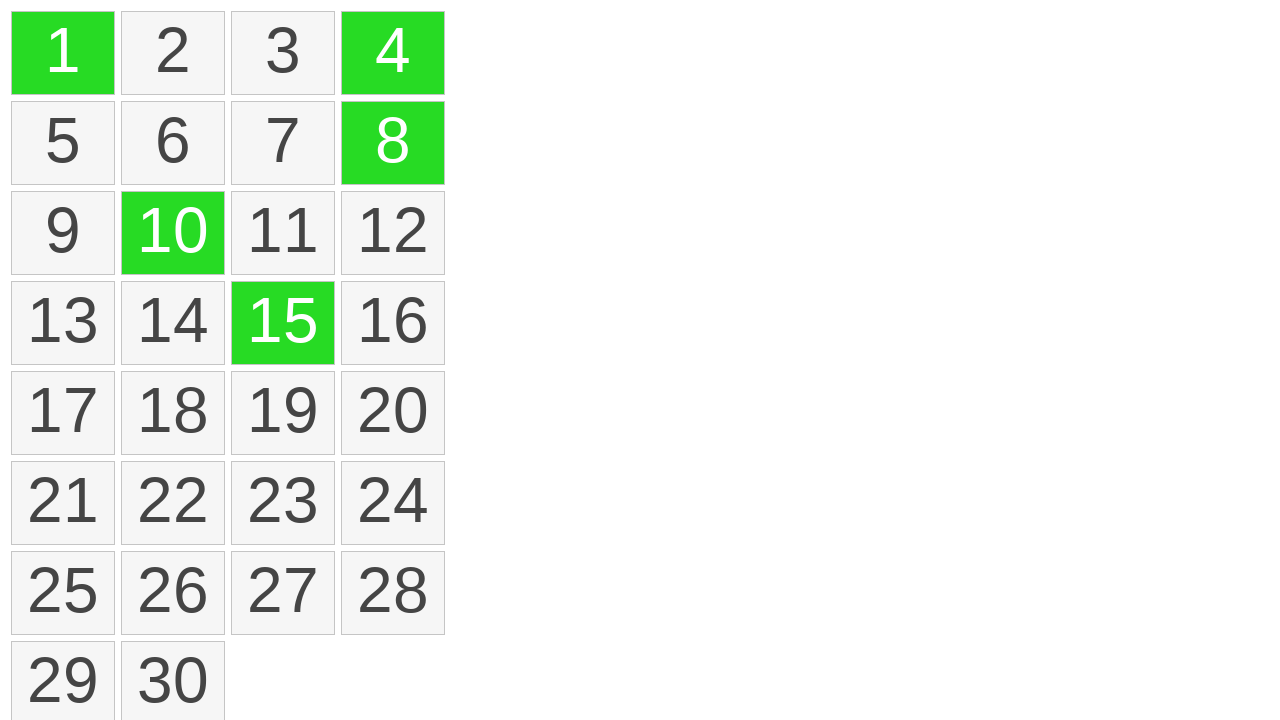

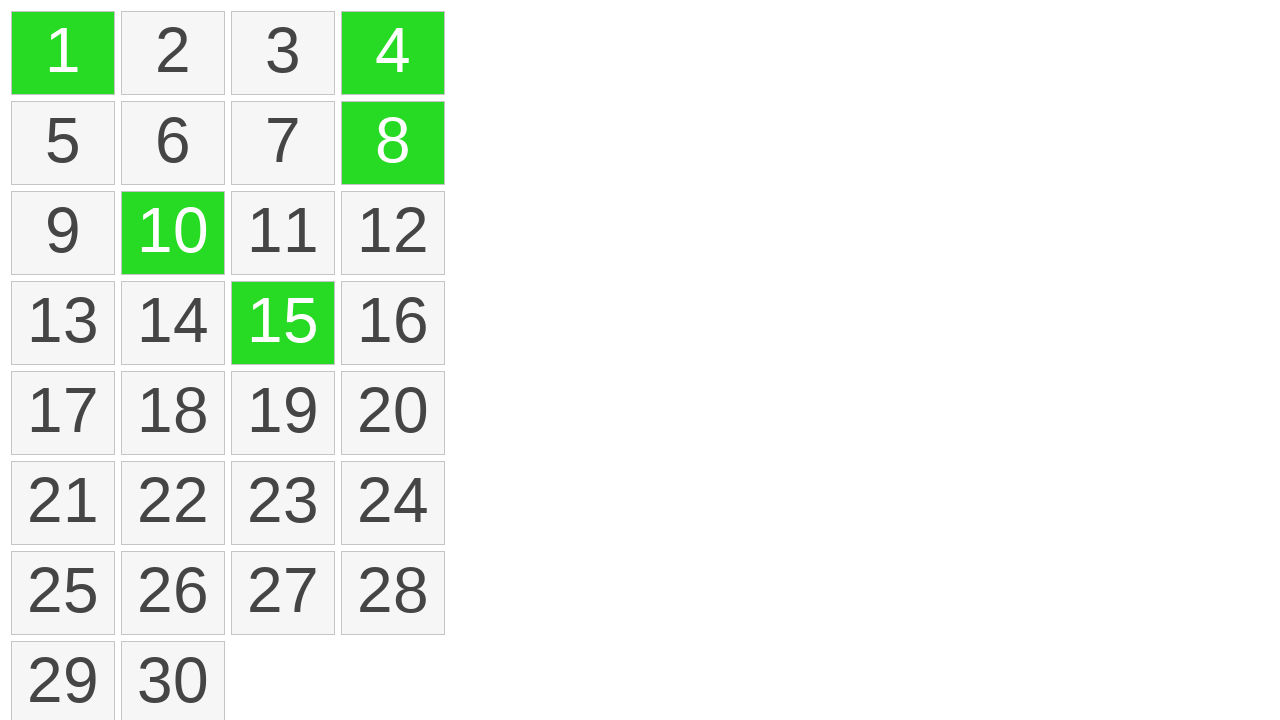